Tests dynamic loading functionality by clicking a start button and waiting for content to load after a loading indicator disappears

Starting URL: https://the-internet.herokuapp.com/dynamic_loading/1

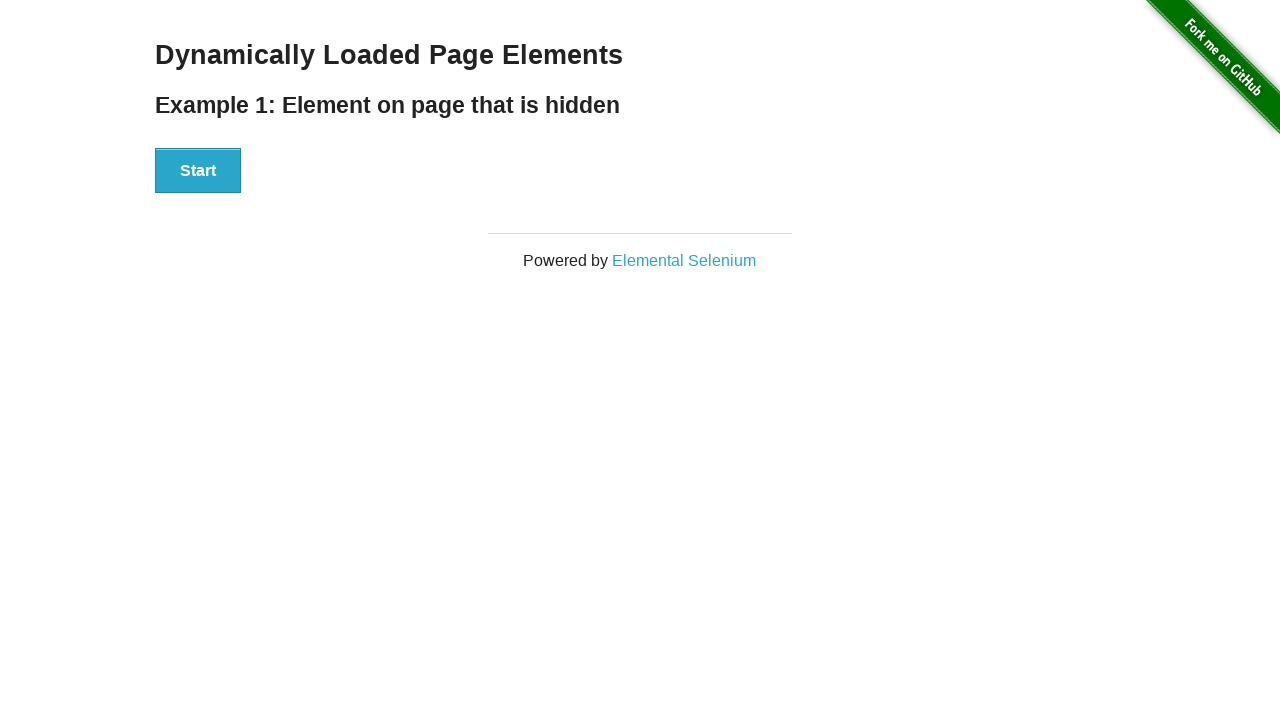

Clicked Start button to trigger dynamic loading at (198, 171) on xpath=//button[text()='Start']
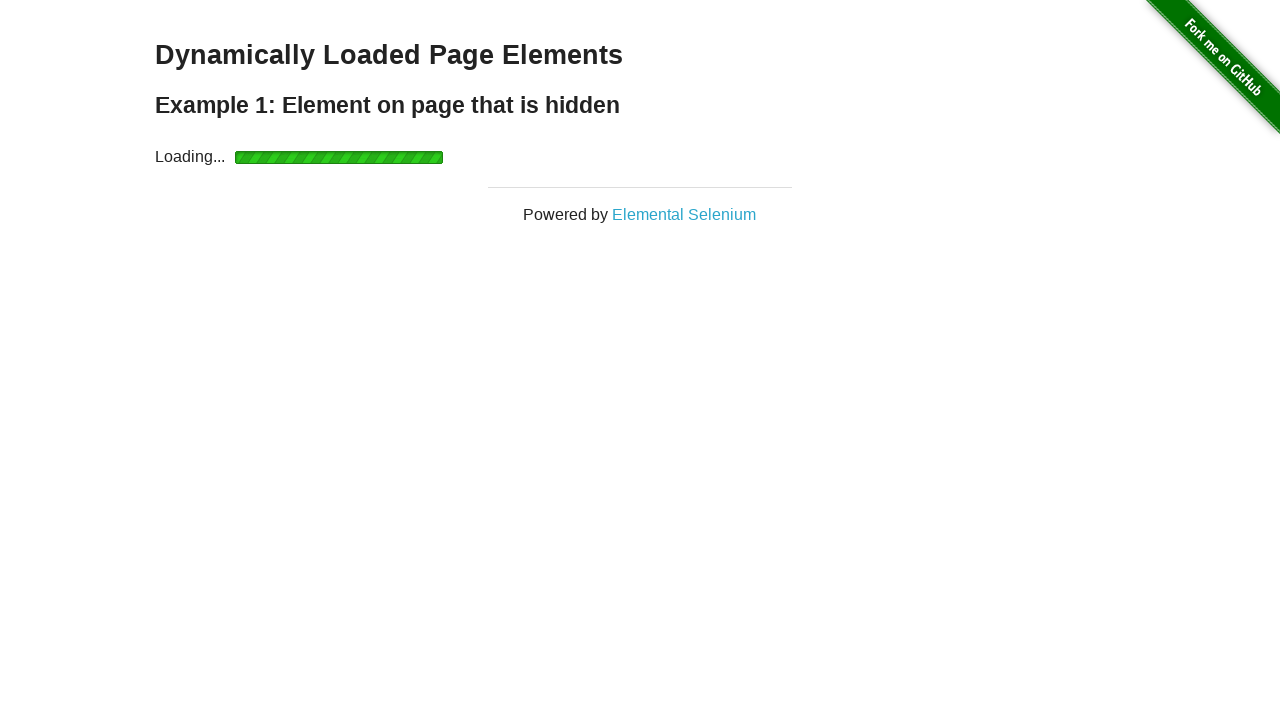

Loading indicator disappeared
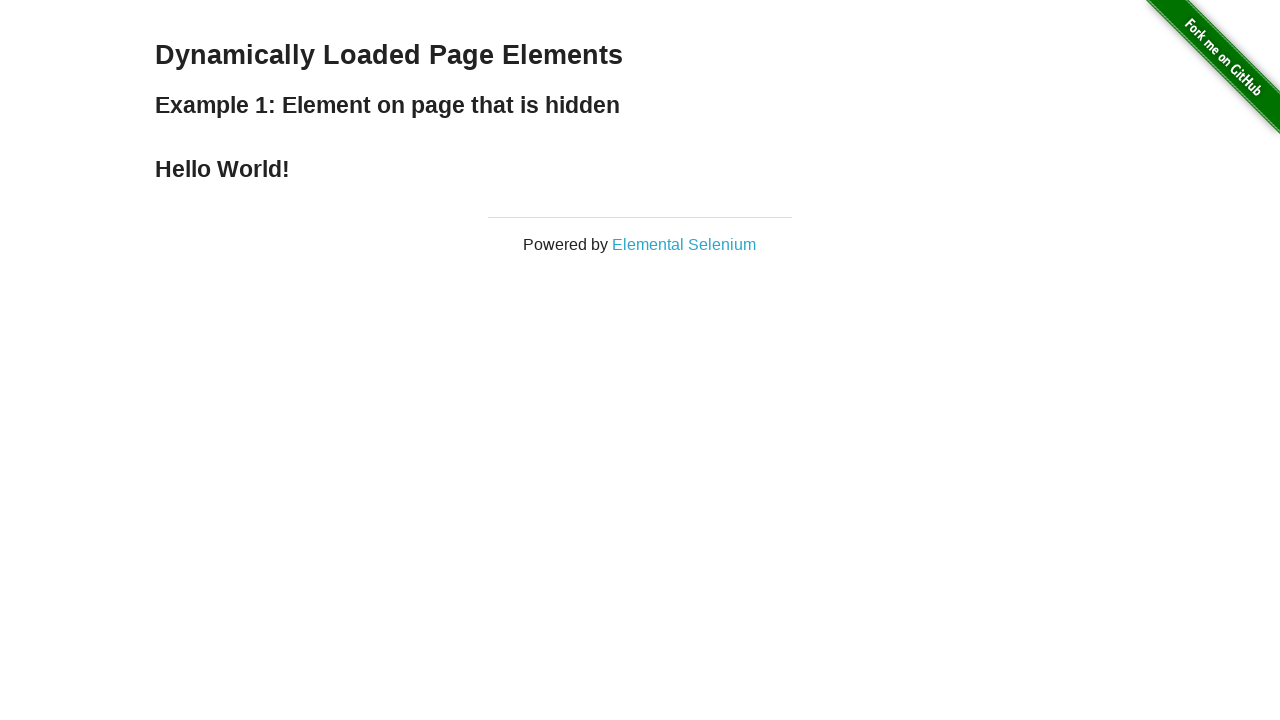

Finish content heading became visible
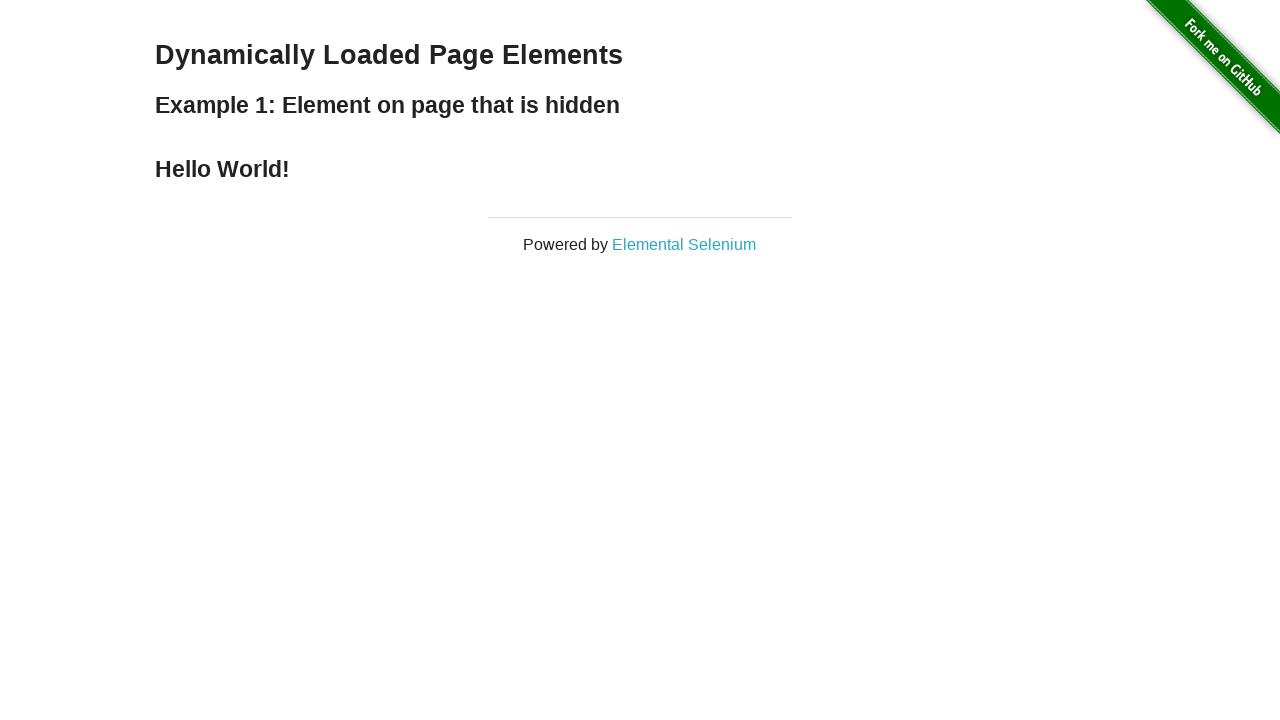

Retrieved heading text: Hello World!
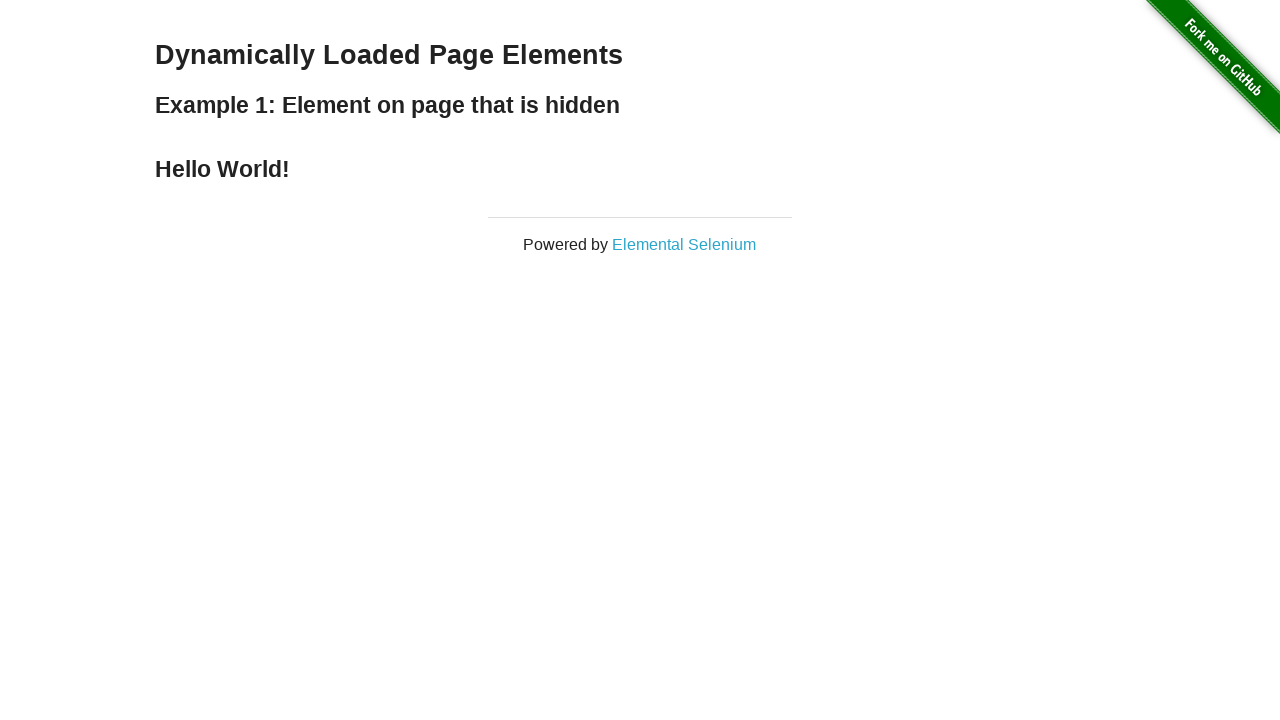

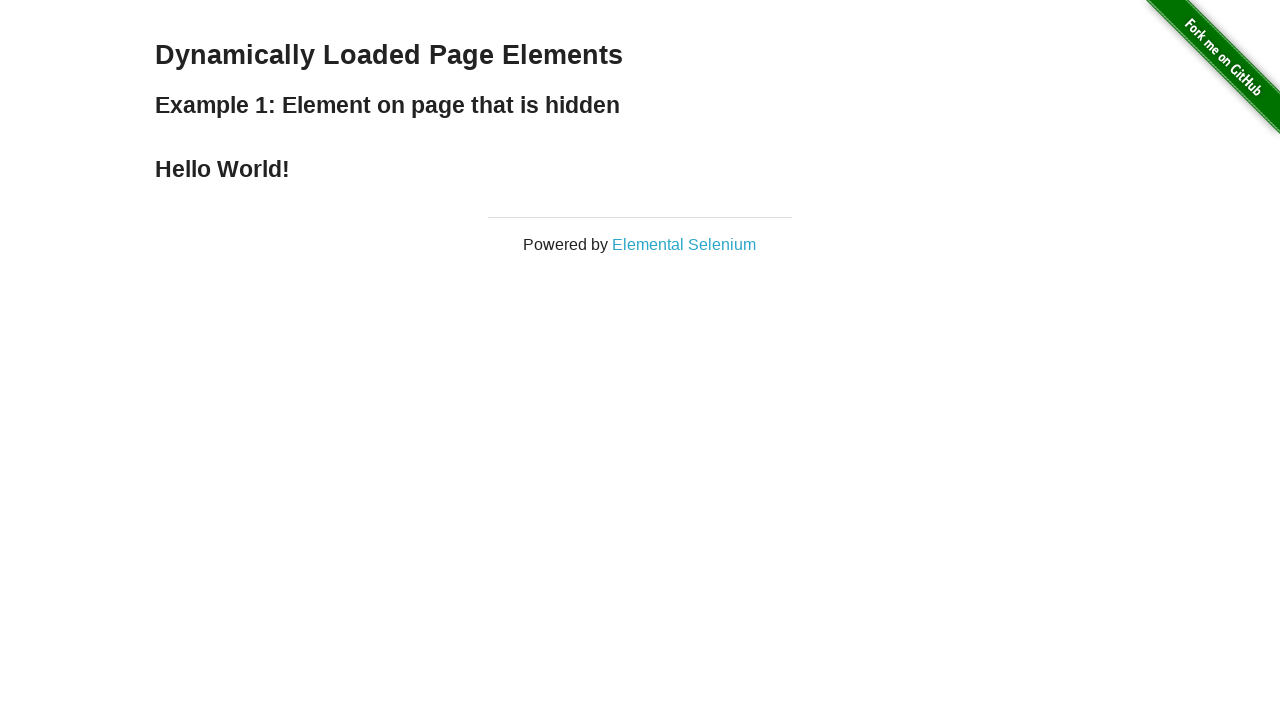